Tests a simple form by clicking the submit button on a GitHub Pages form task page

Starting URL: http://suninjuly.github.io/simple_form_find_task.html

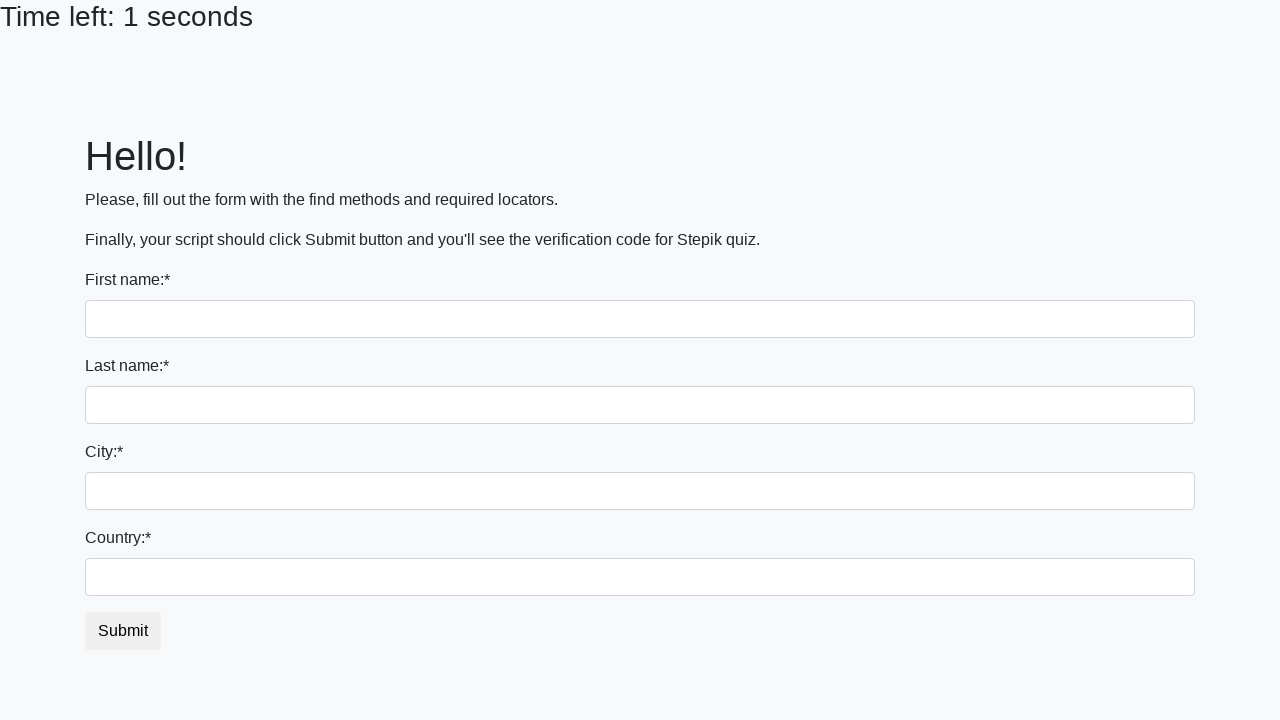

Clicked the submit button on the simple form at (123, 631) on #submit_button
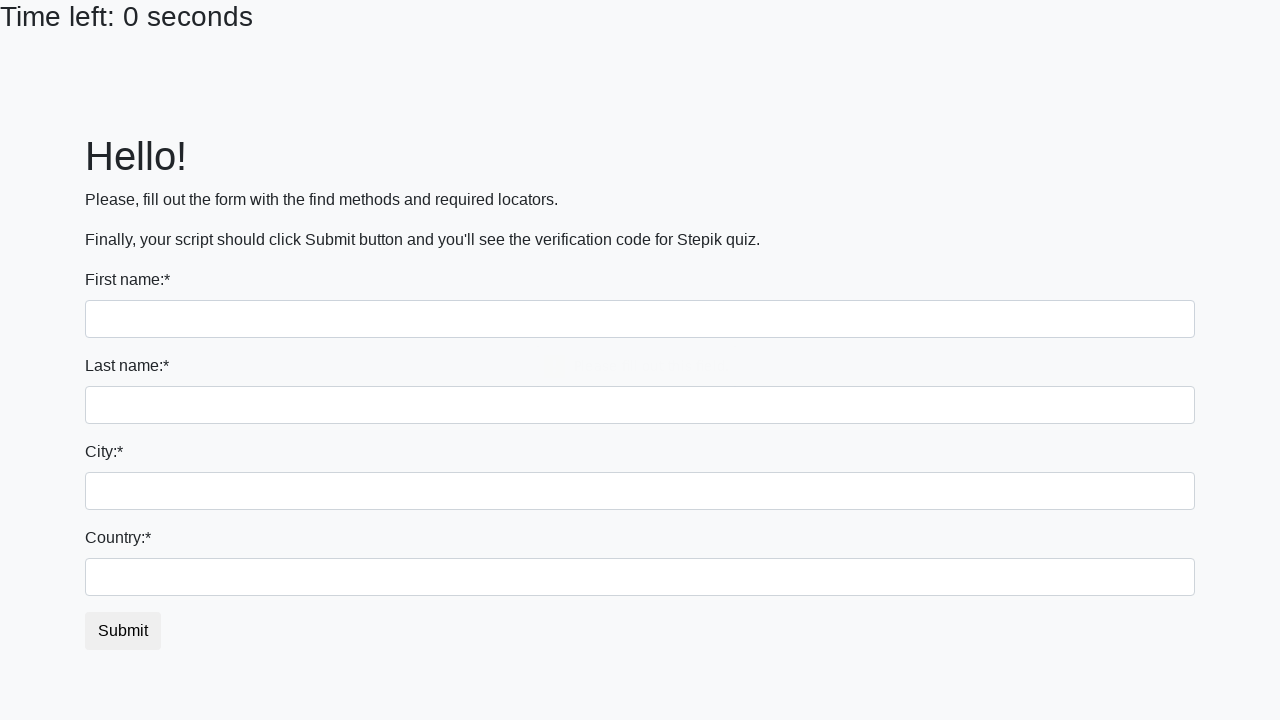

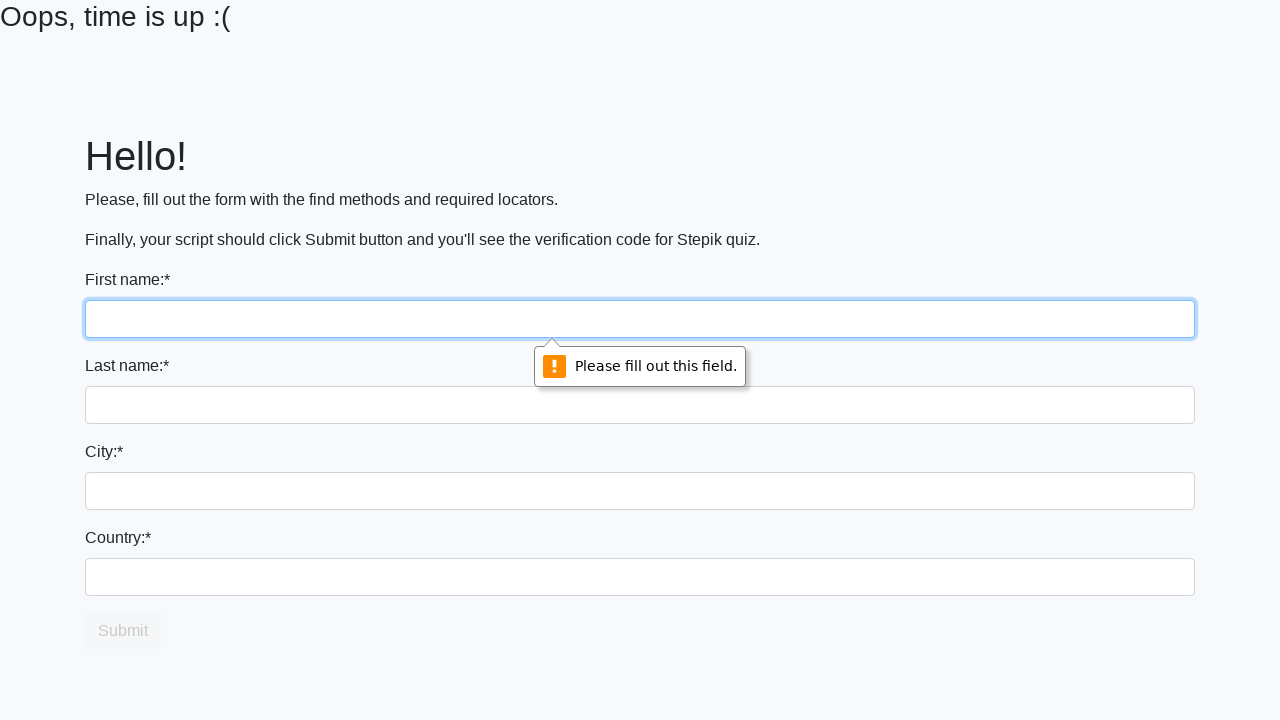